Navigates to practice page and interacts with the product table to verify table structure and content

Starting URL: https://www.rahulshettyacademy.com/AutomationPractice/

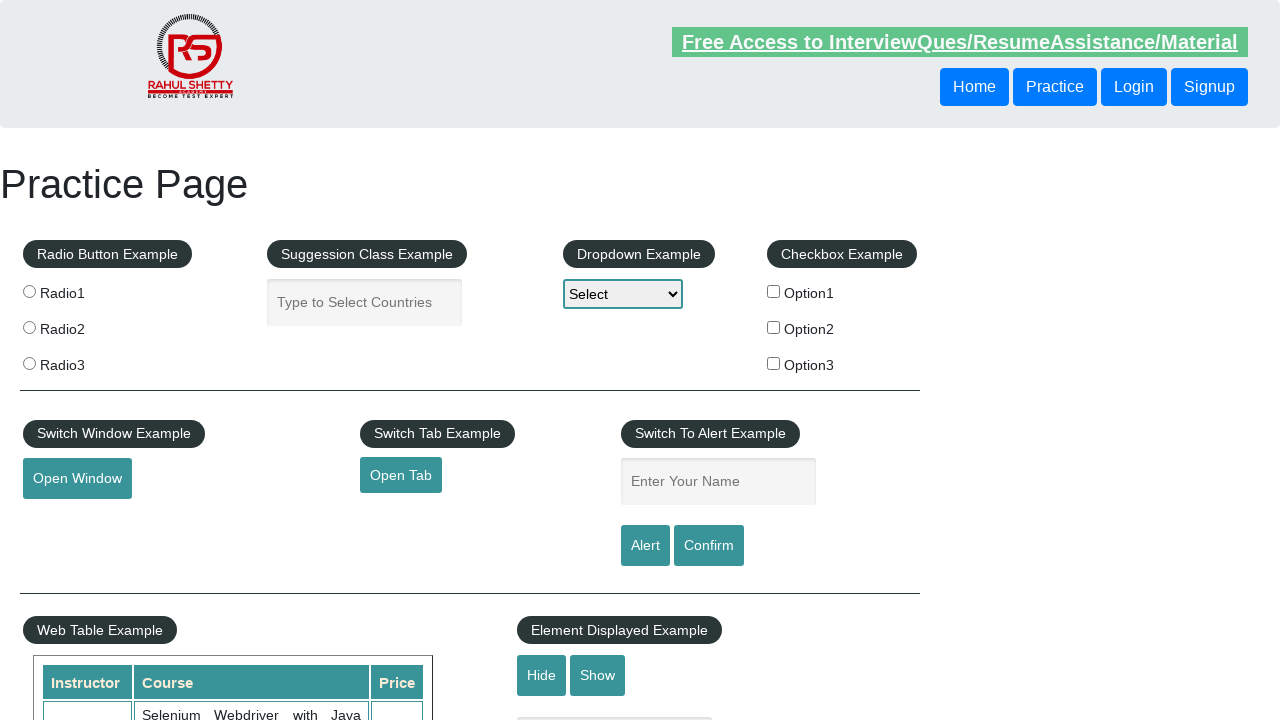

Waited for product table to load
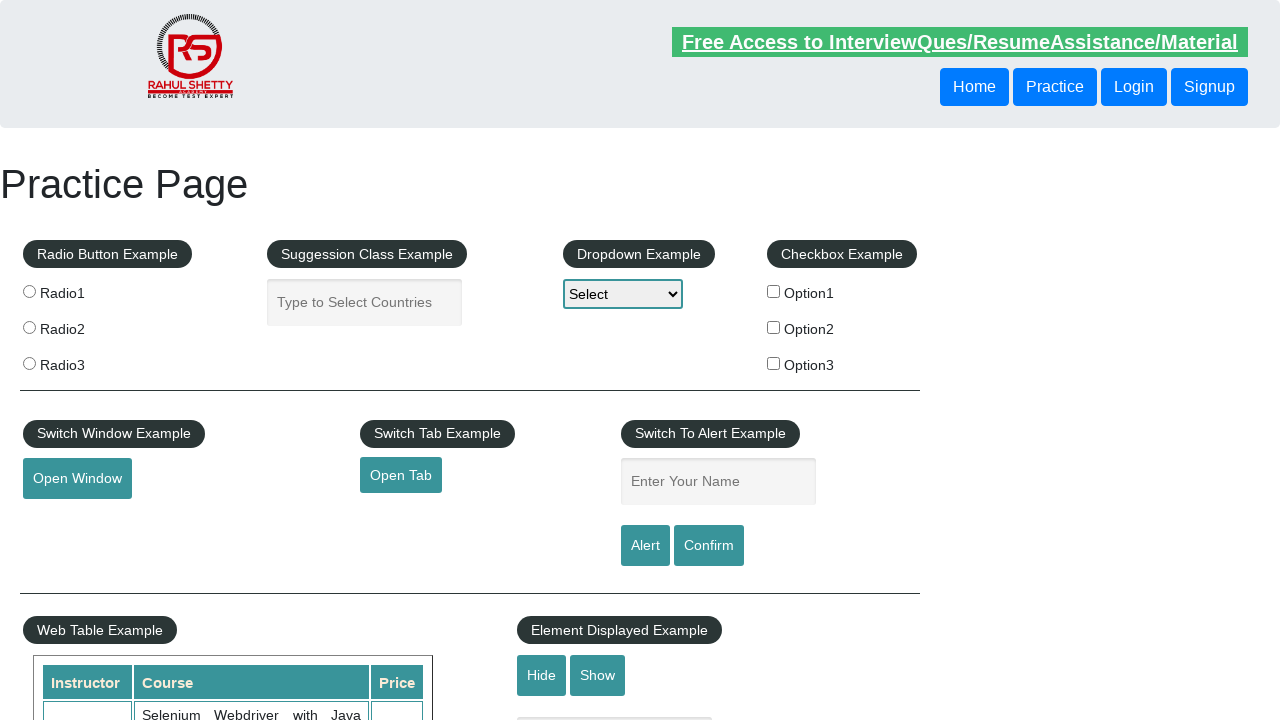

Verified table rows are present in product table
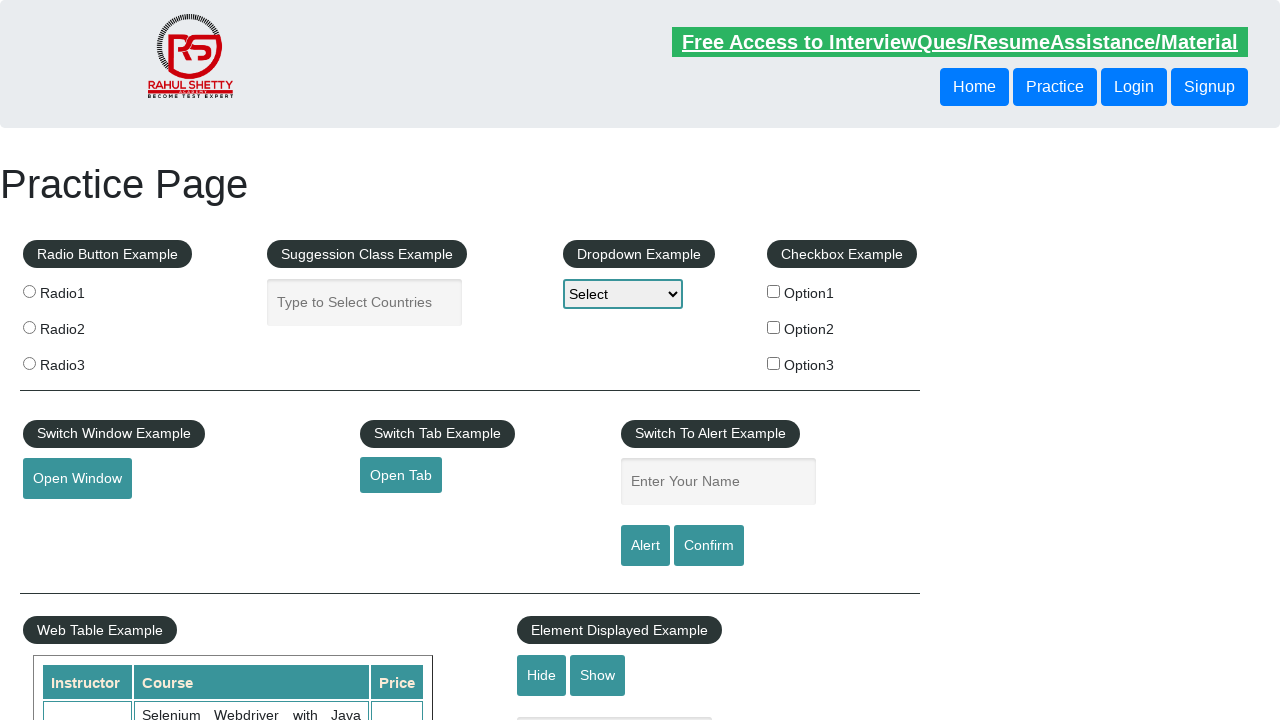

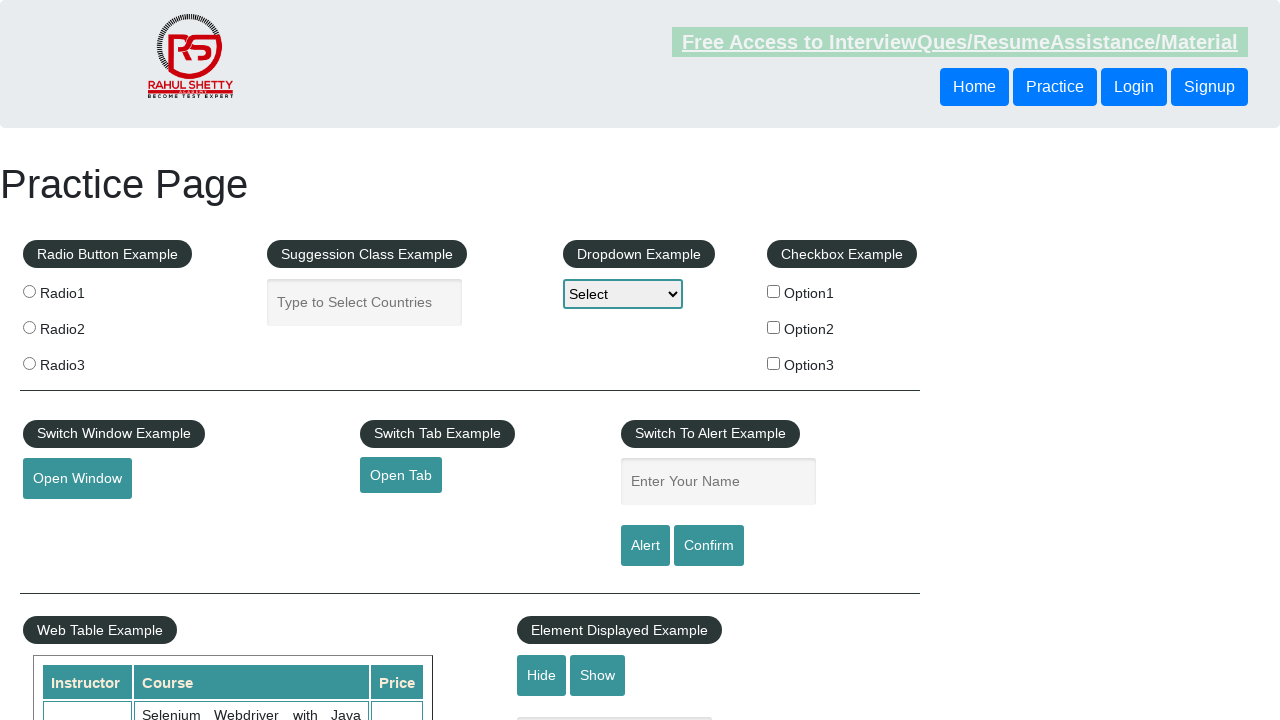